Navigates to the training support website and clicks on a card element to navigate to another page

Starting URL: https://training-support.net

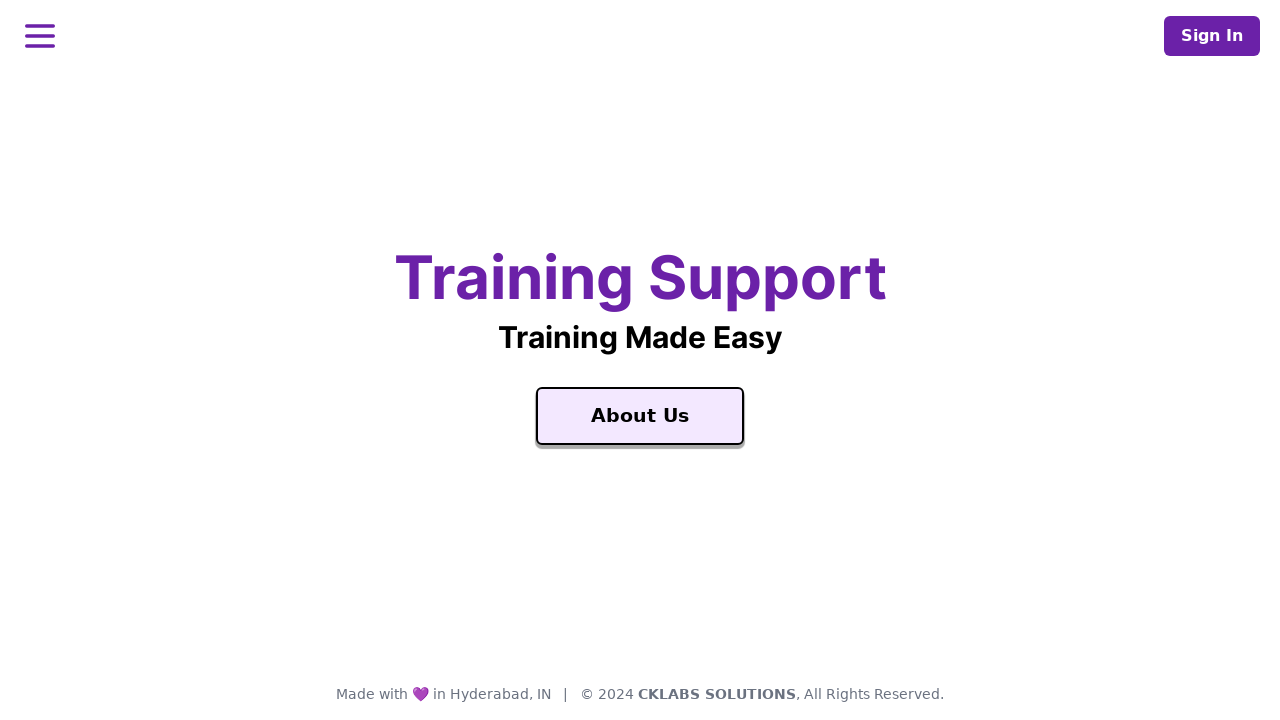

Clicked on card element to navigate to another page at (640, 416) on .card
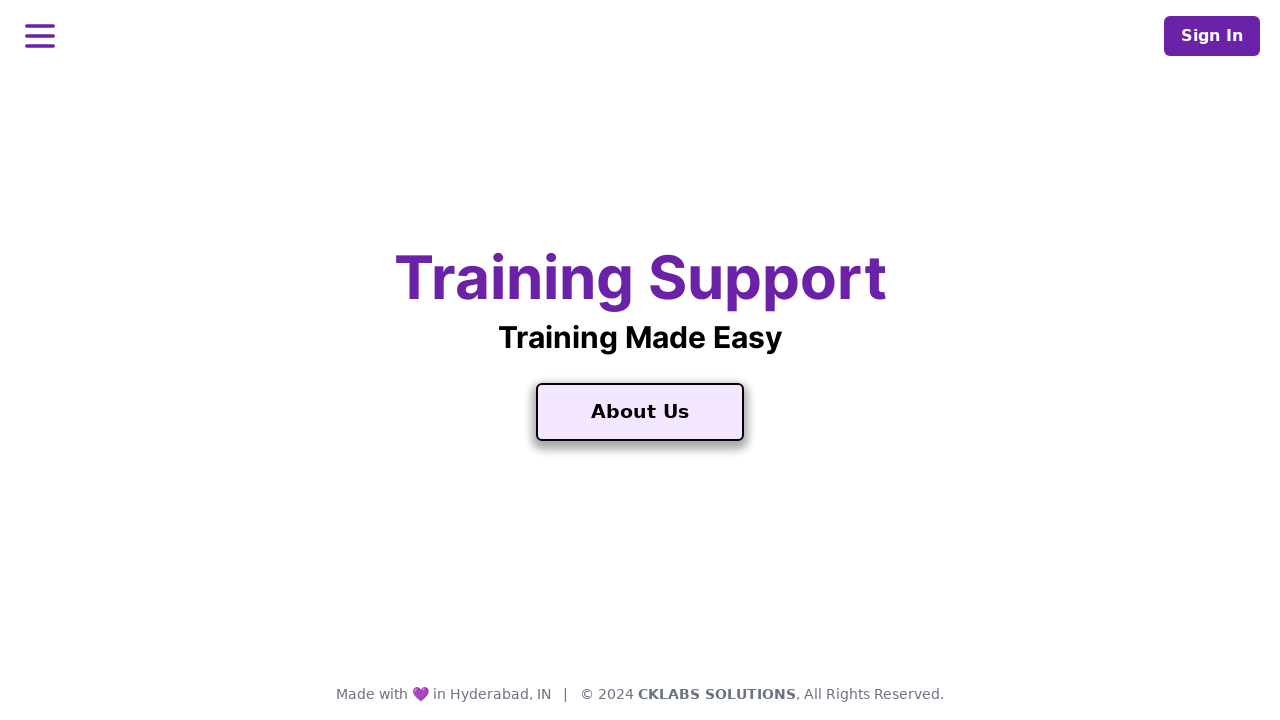

Page navigation completed and fully loaded
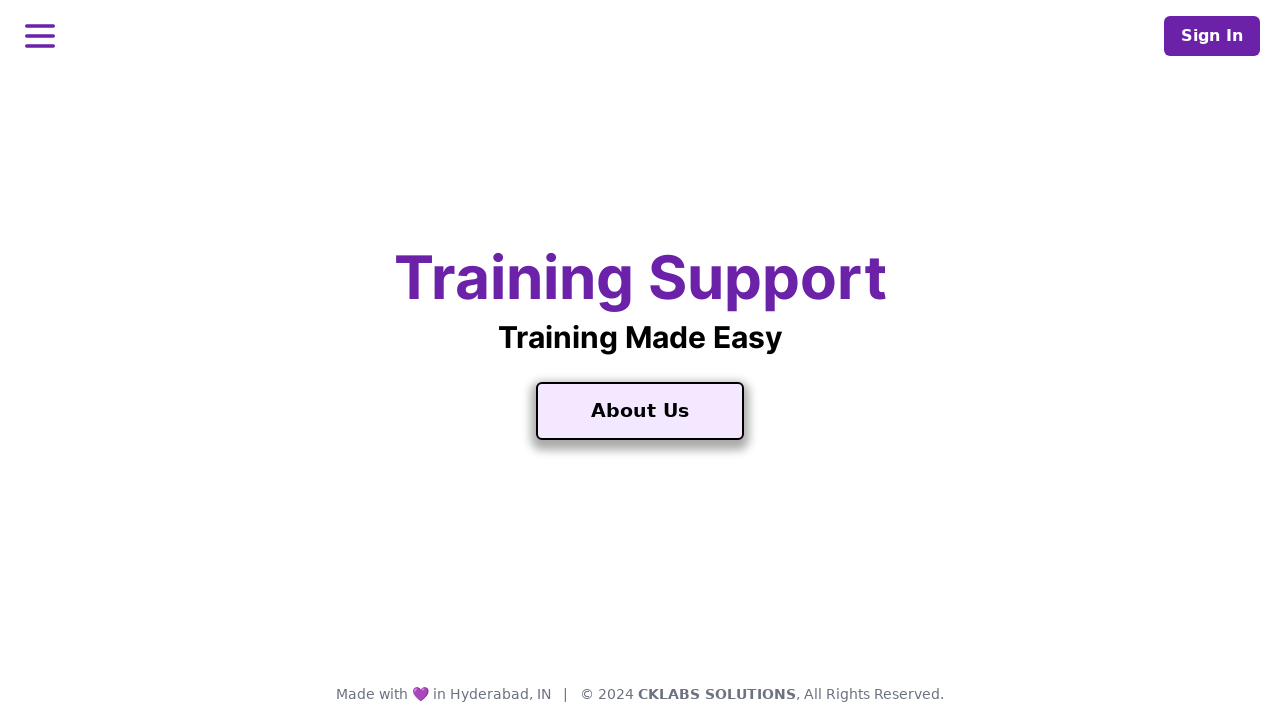

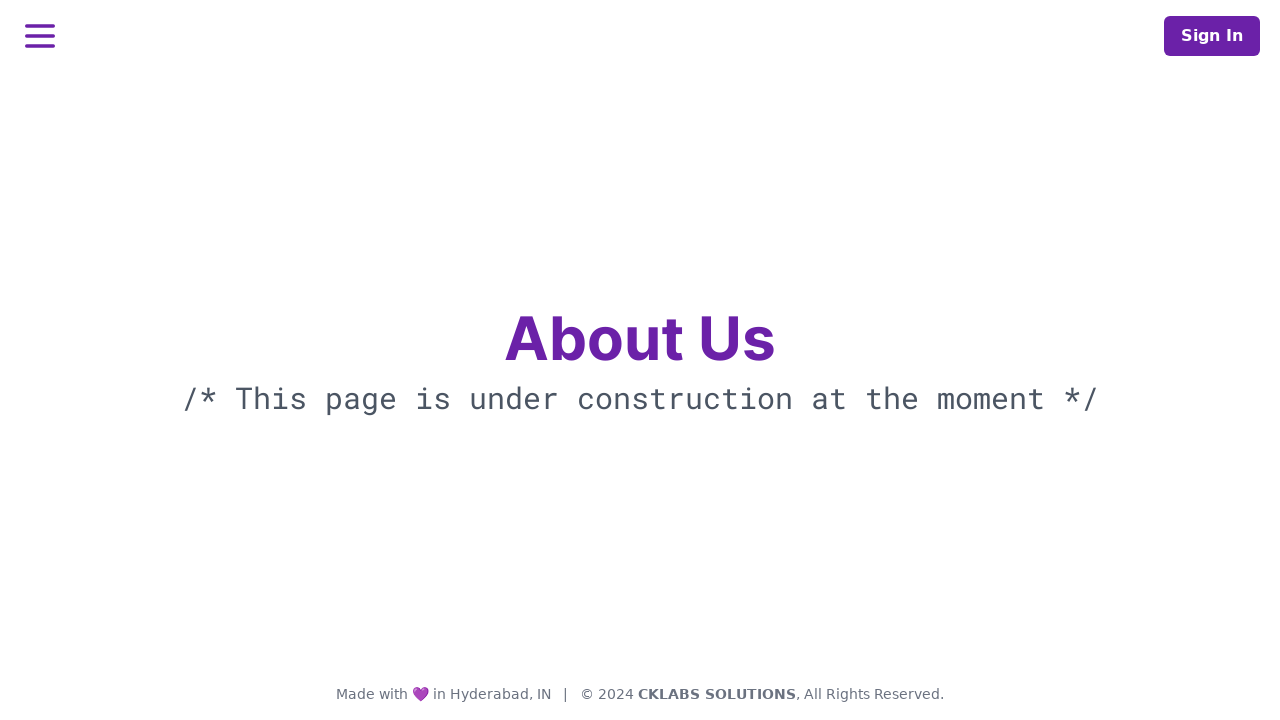